Tests jQuery UI datepicker widget by navigating to next month and selecting the 10th day

Starting URL: https://jqueryui.com/datepicker/

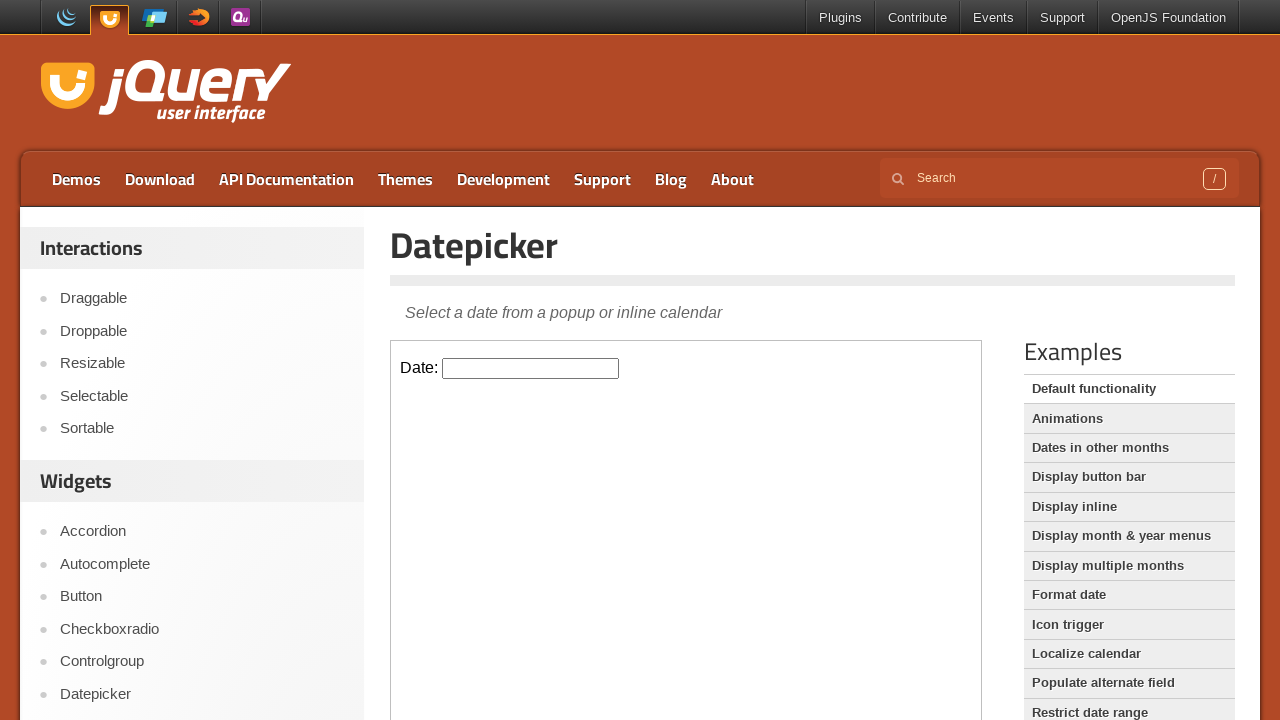

Clicked on datepicker input field in iframe at (531, 368) on iframe >> nth=0 >> internal:control=enter-frame >> #datepicker
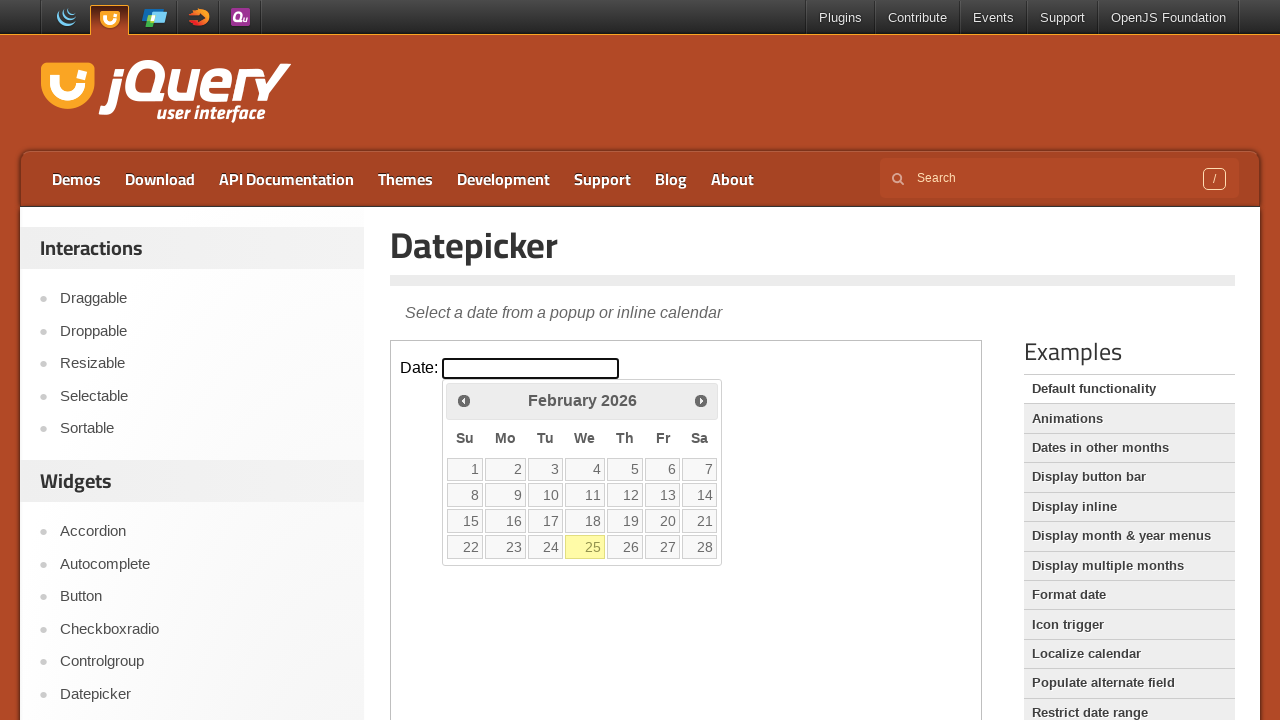

Clicked next month arrow in calendar widget at (701, 400) on iframe >> nth=0 >> internal:control=enter-frame >> xpath=//*[@id='ui-datepicker-
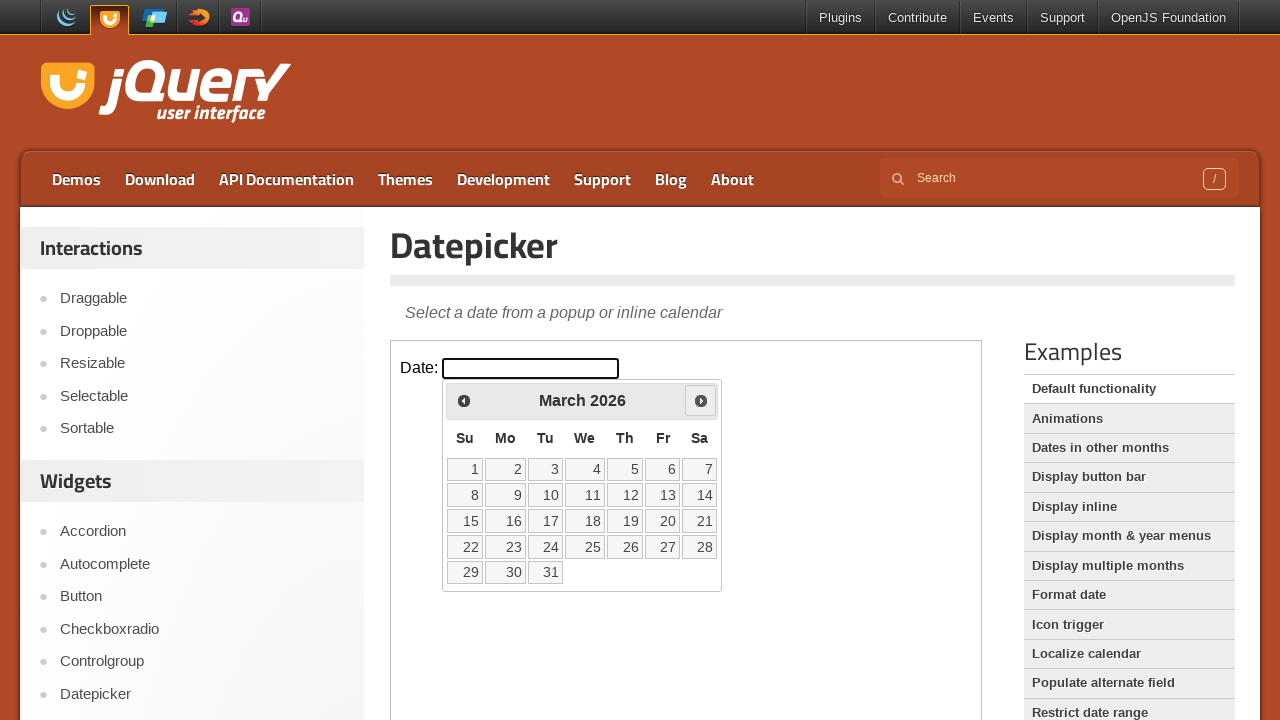

Selected the 10th day from the calendar widget at (545, 495) on iframe >> nth=0 >> internal:control=enter-frame >> text=10 >> nth=0
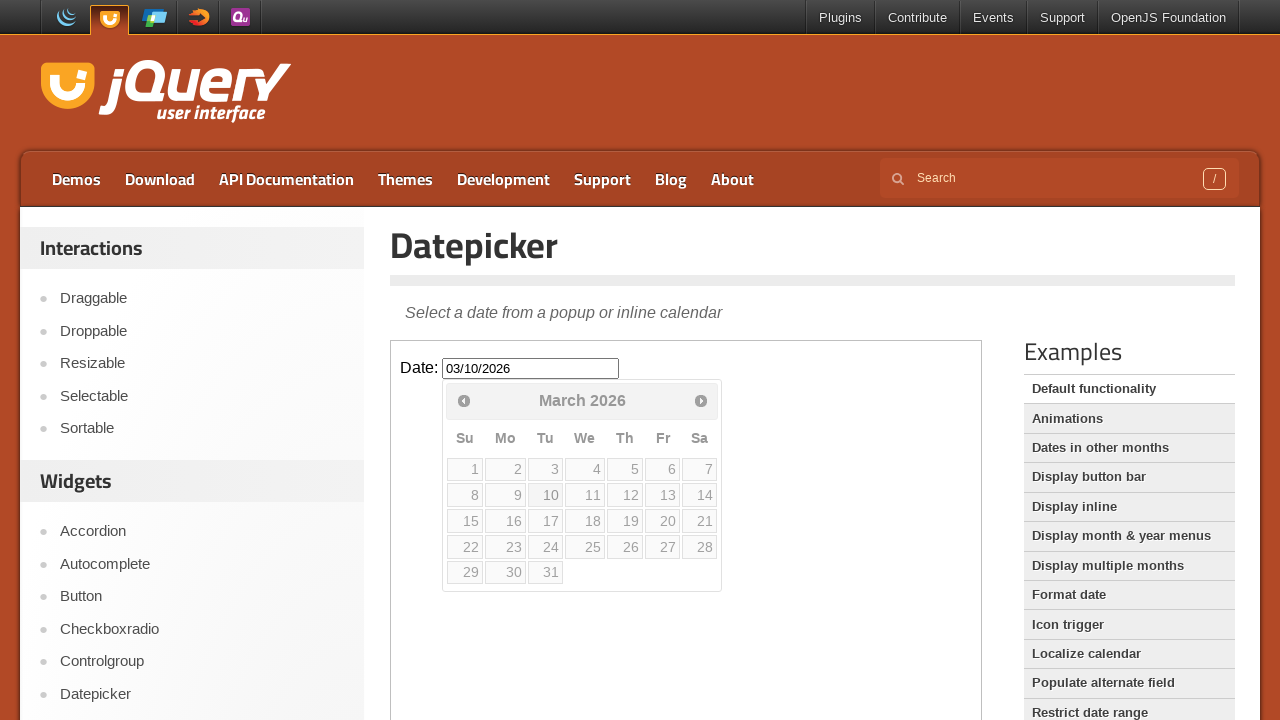

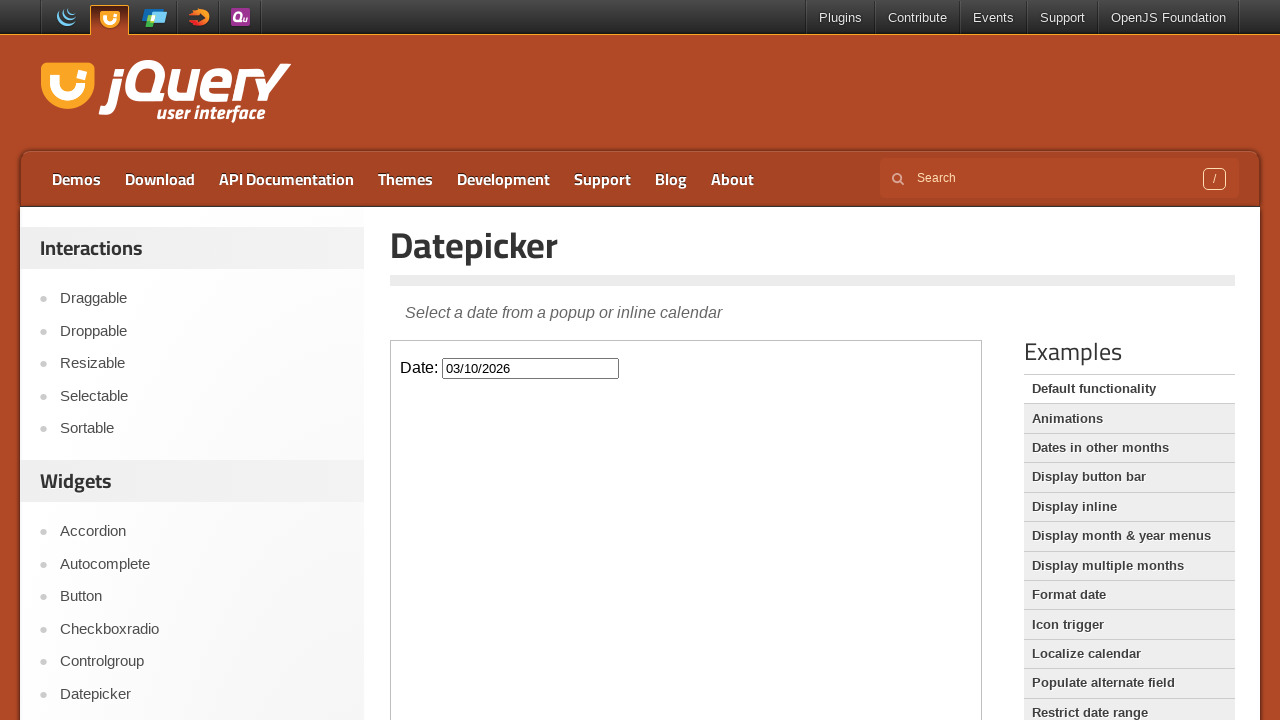